Navigates to a demo site, clicks through to the simple form demo, enters text in a message field, and clicks the show message button

Starting URL: http://syntaxprojects.com/

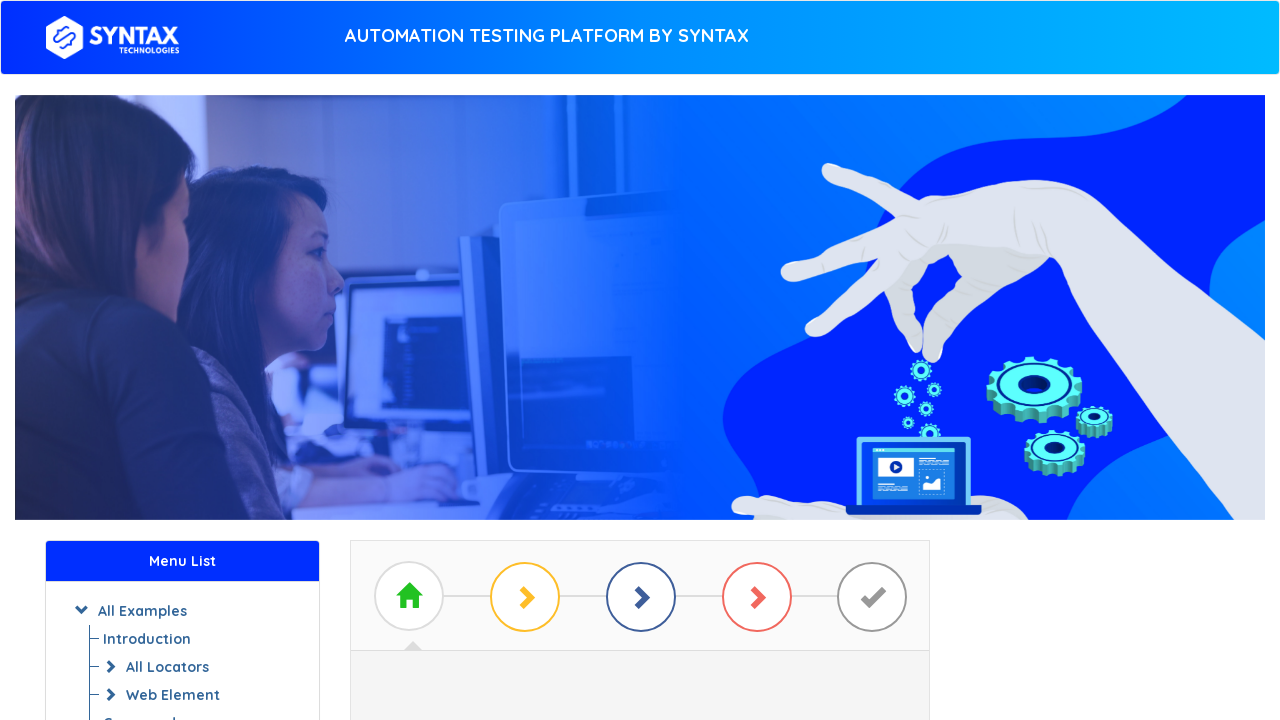

Clicked 'Start Practicing' button at (640, 372) on a#btn_basic_example
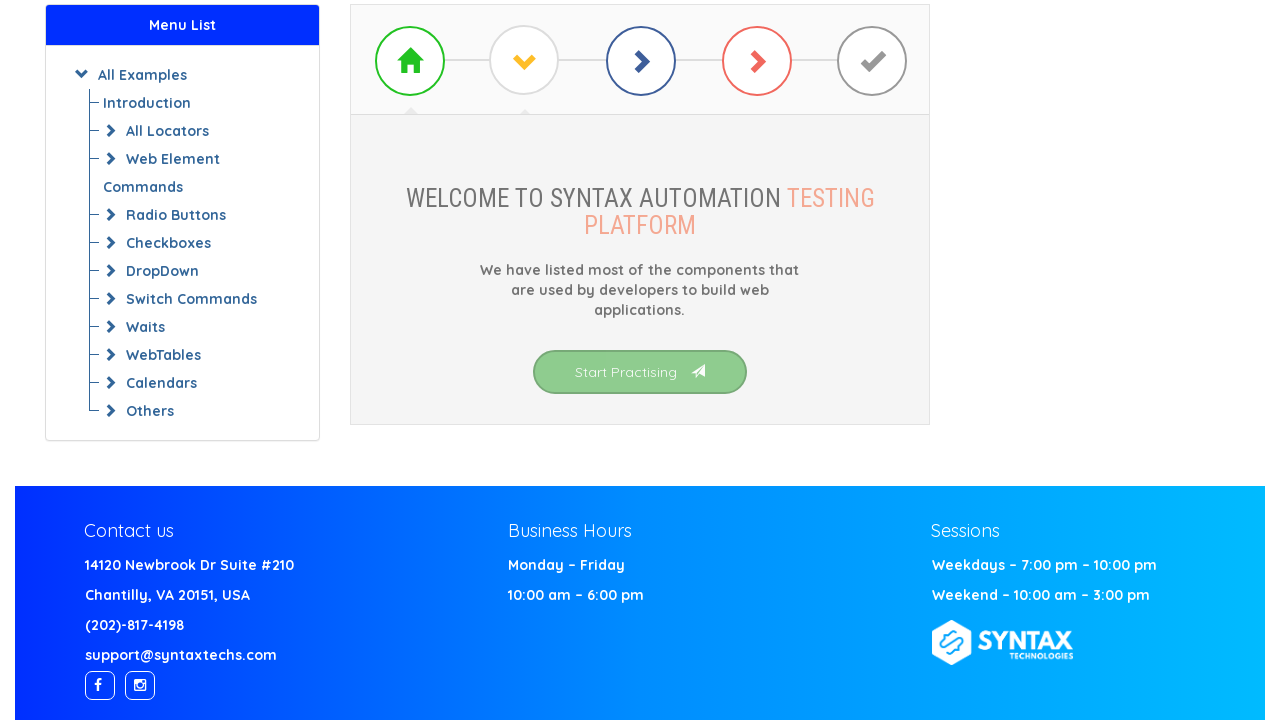

Waited 1 second for page to load
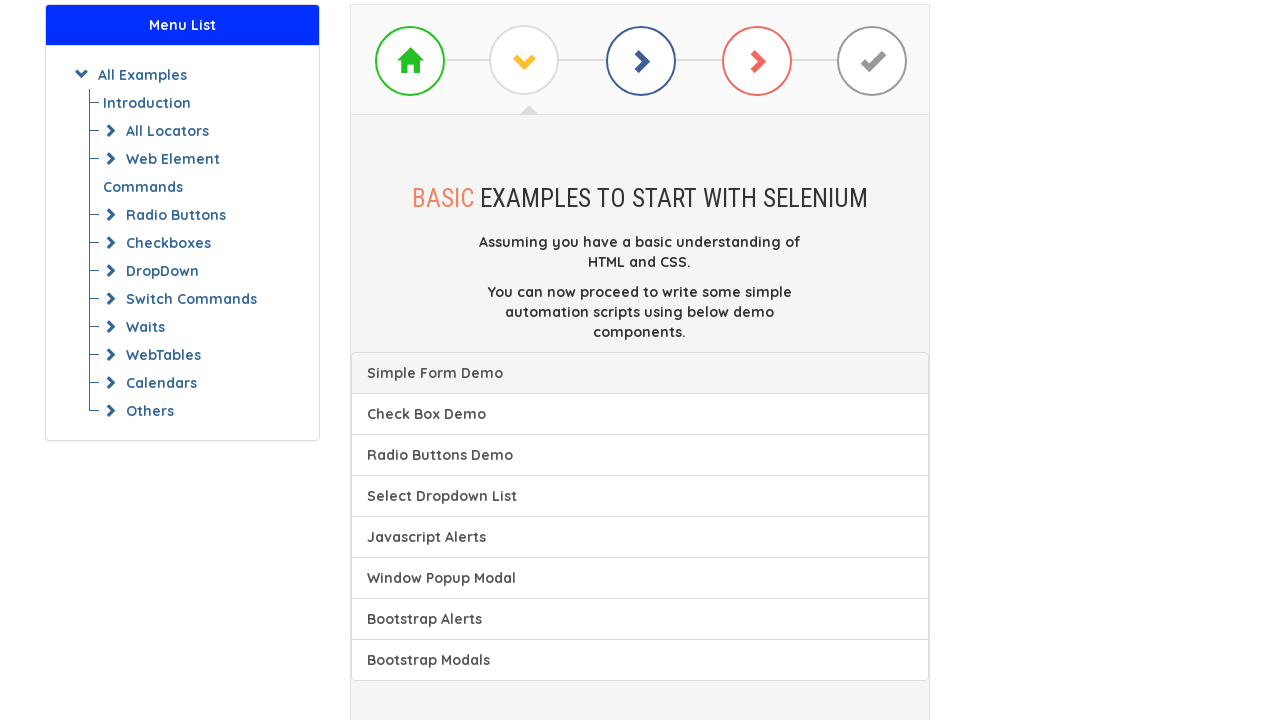

Clicked 'Simple Form Demo' link at (640, 373) on a.list-group-item:has-text('Simple')
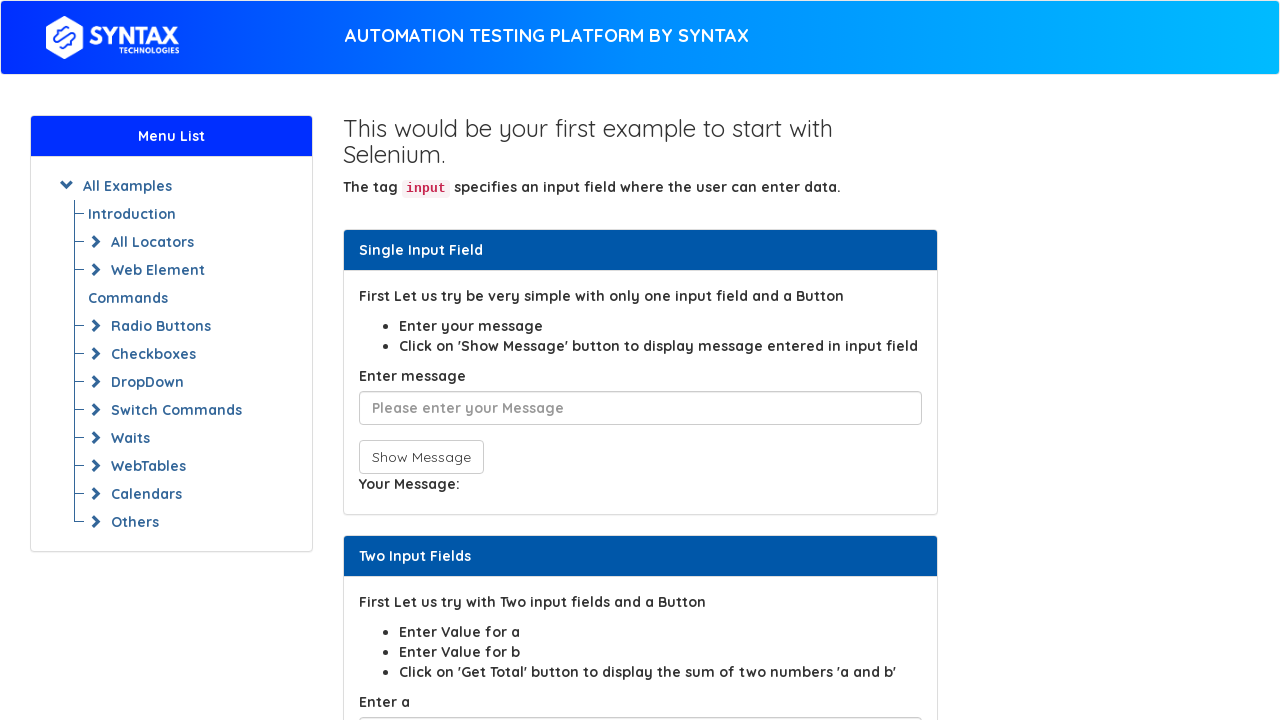

Entered 'hello' in the message field on input#user-message
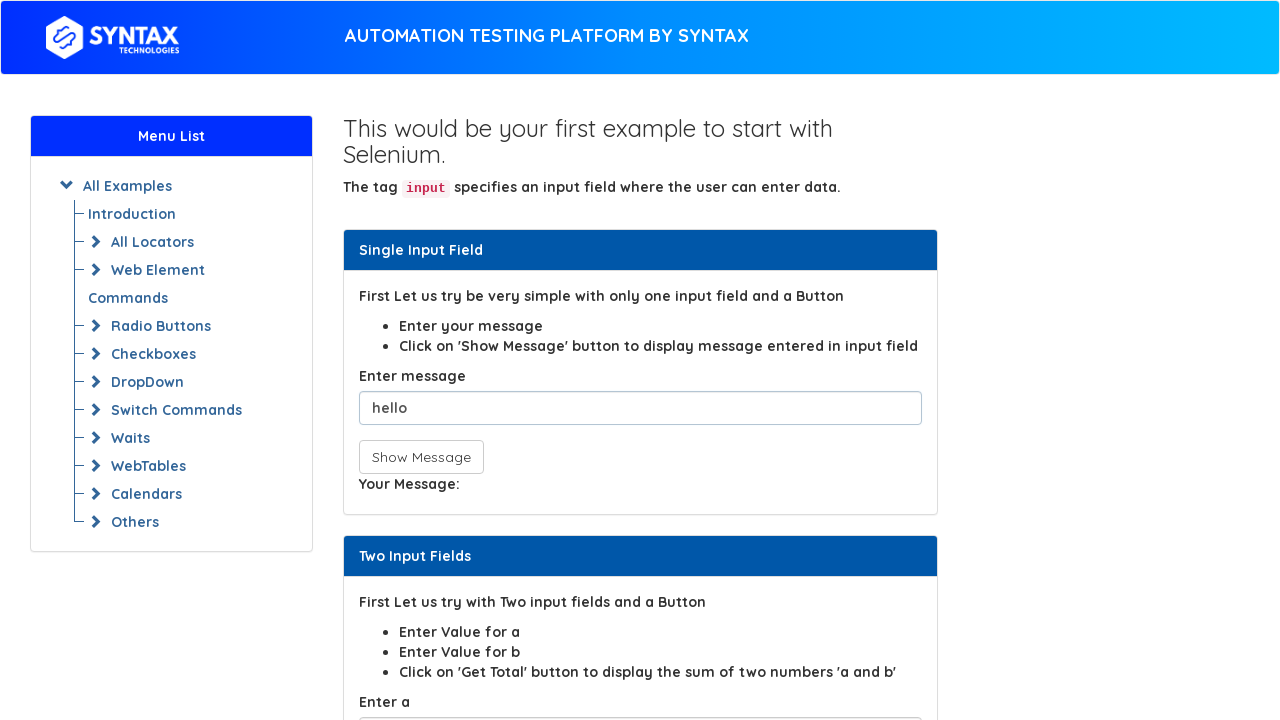

Clicked 'Show Message' button at (421, 457) on button:has-text('Show Message')
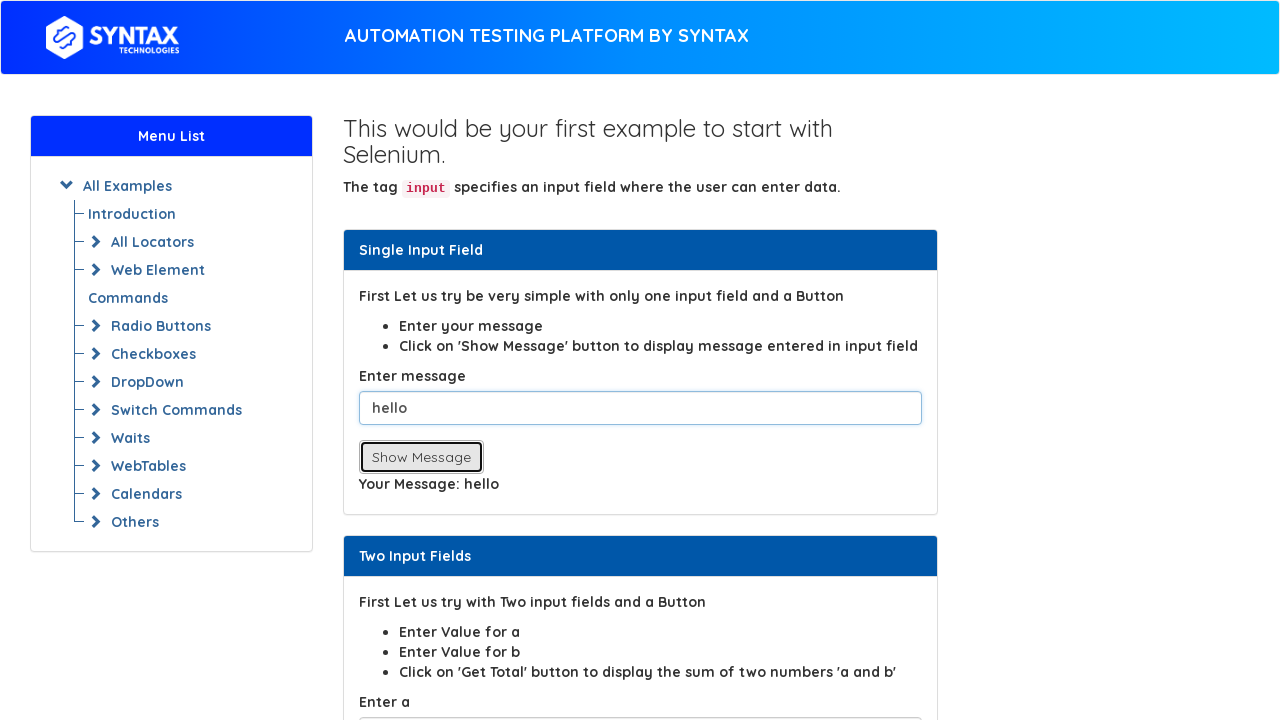

Waited 5 seconds to see the result
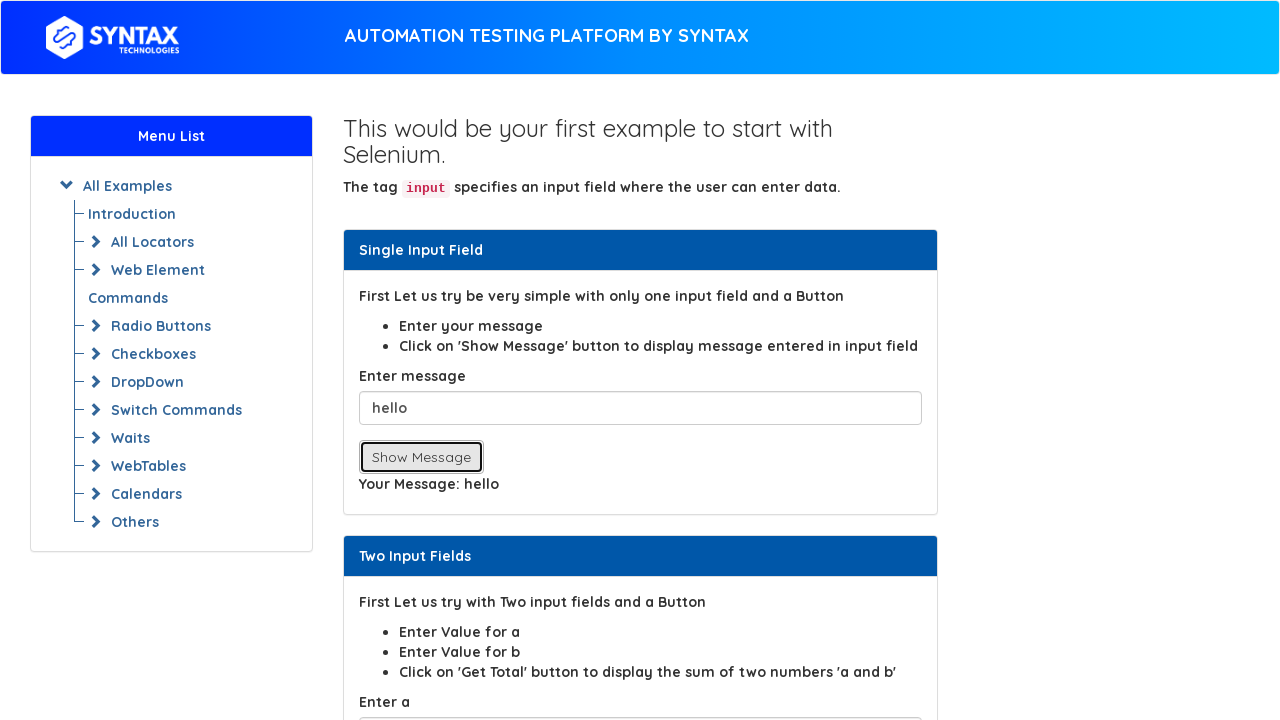

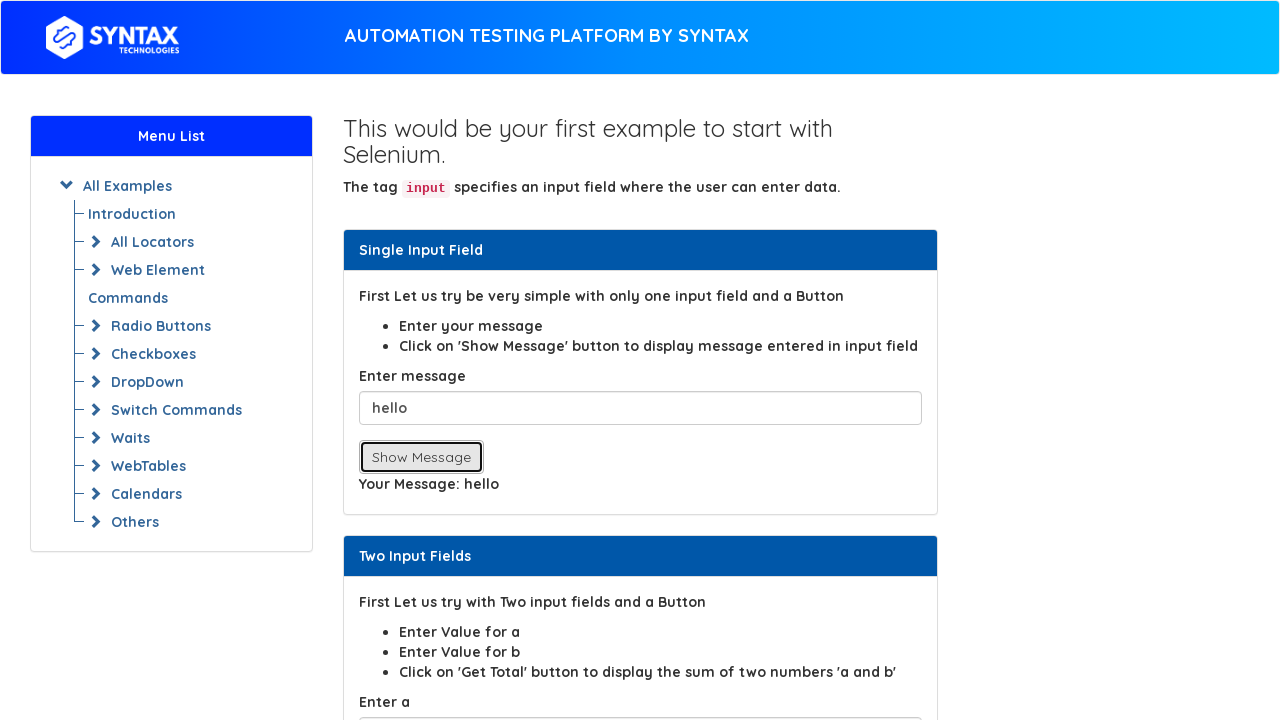